Tests different types of button interactions including single click, double click, and right click on a demo buttons page

Starting URL: https://demoqa.com/buttons

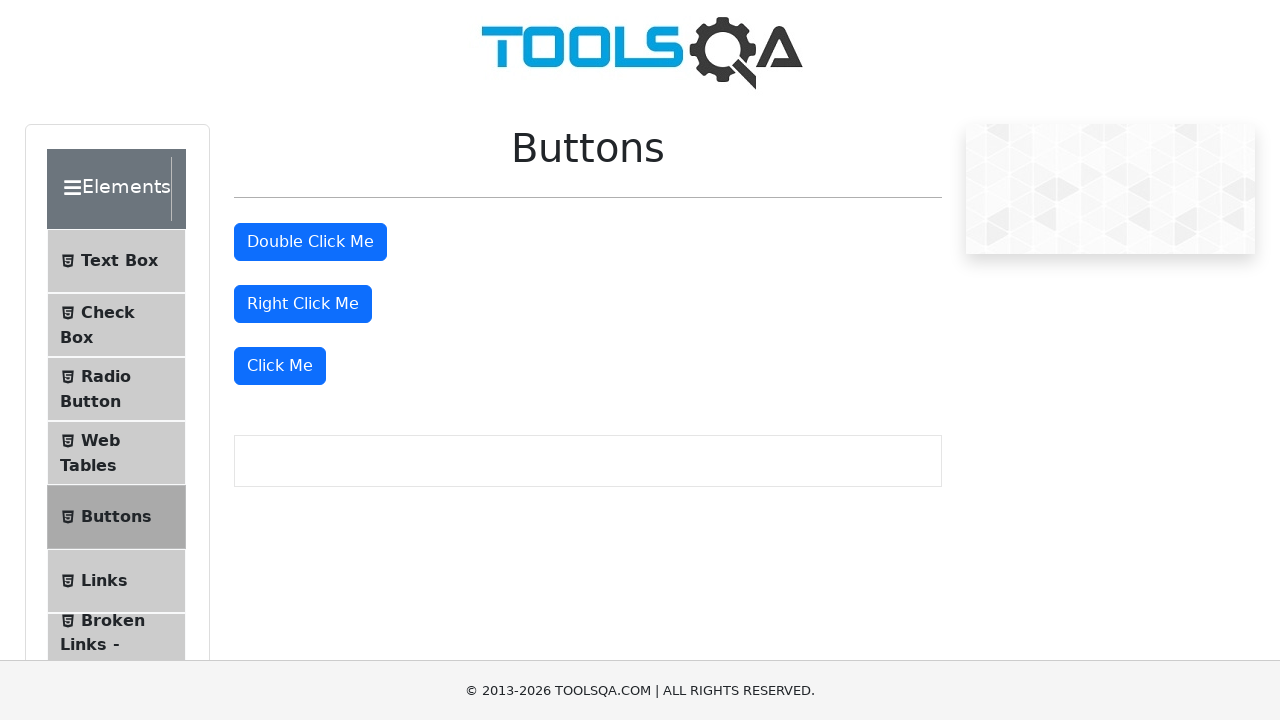

Located the 'Click Me' button using XPath
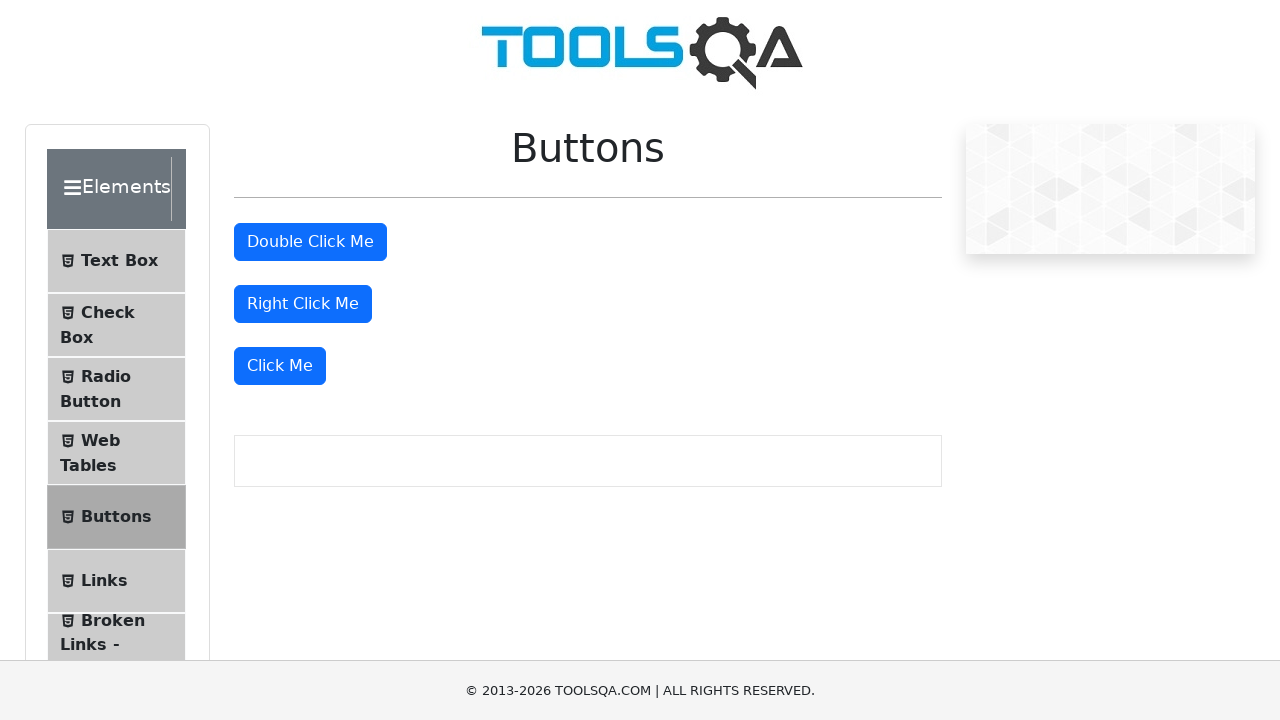

Performed single click on the 'Click Me' button at (280, 366) on xpath=//button[starts-with(text(),'Click Me')]
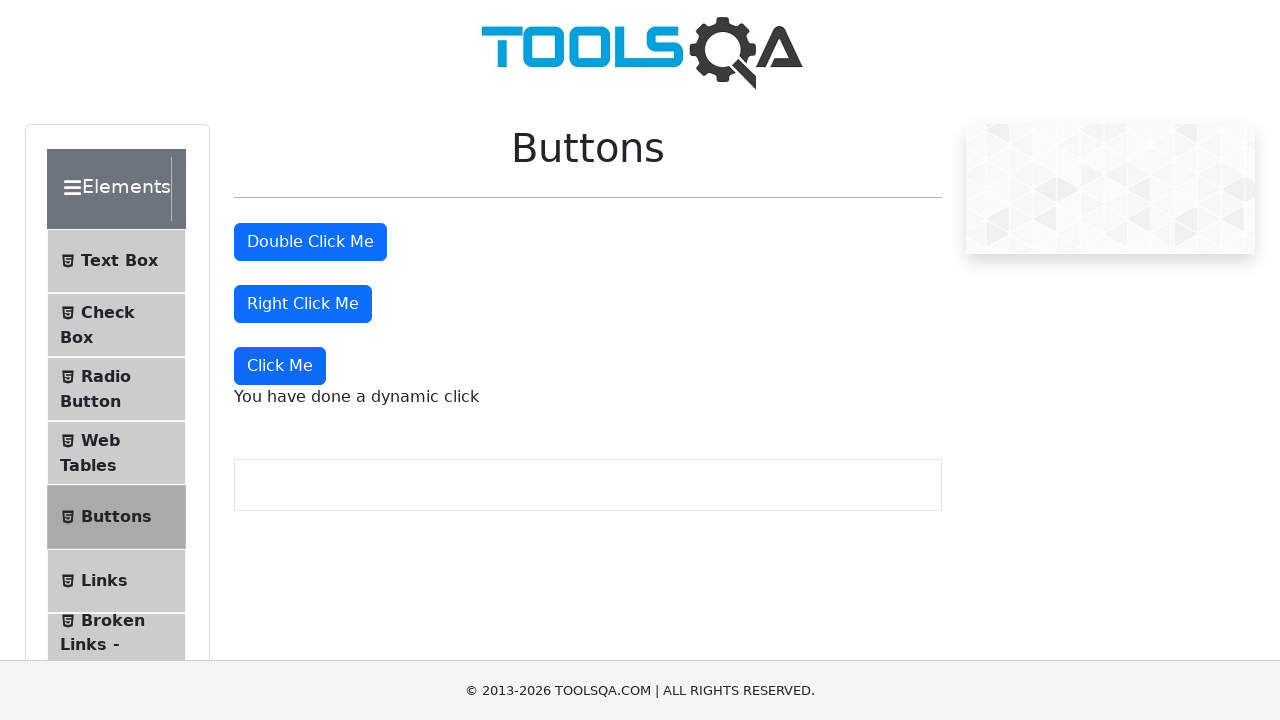

Performed double click on the double click button at (310, 242) on #doubleClickBtn
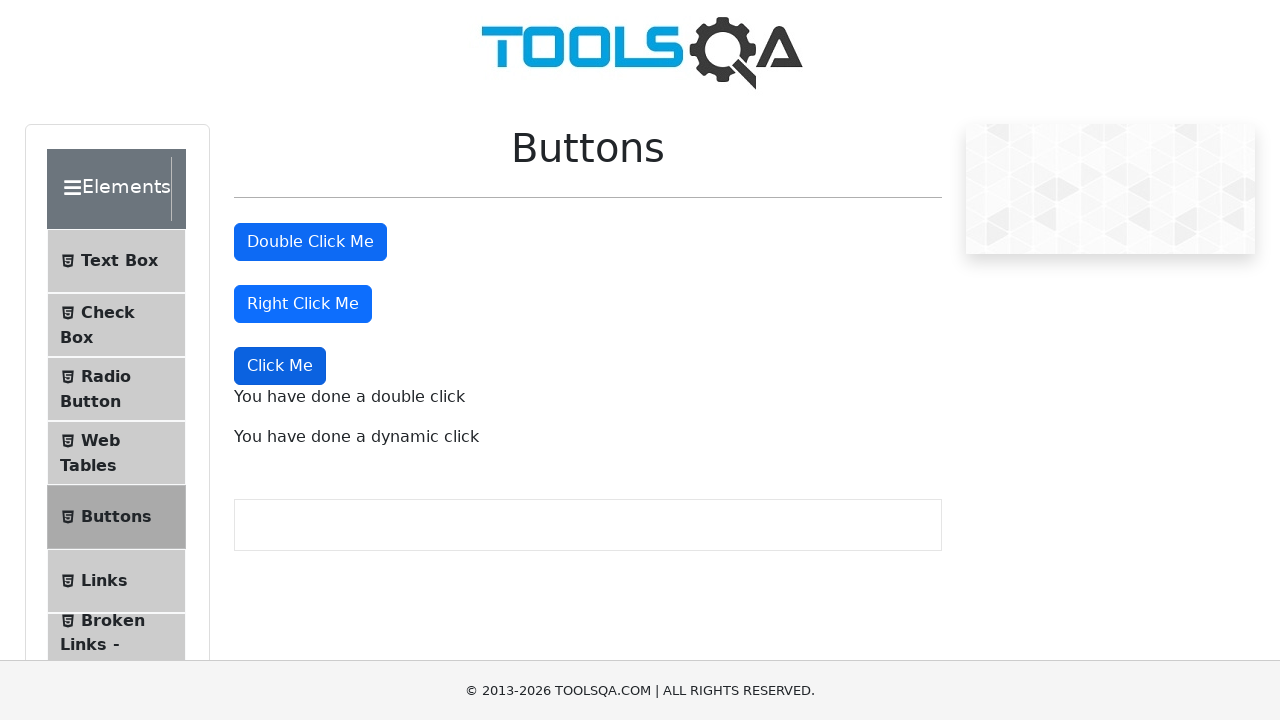

Performed right click on the right click button at (303, 304) on #rightClickBtn
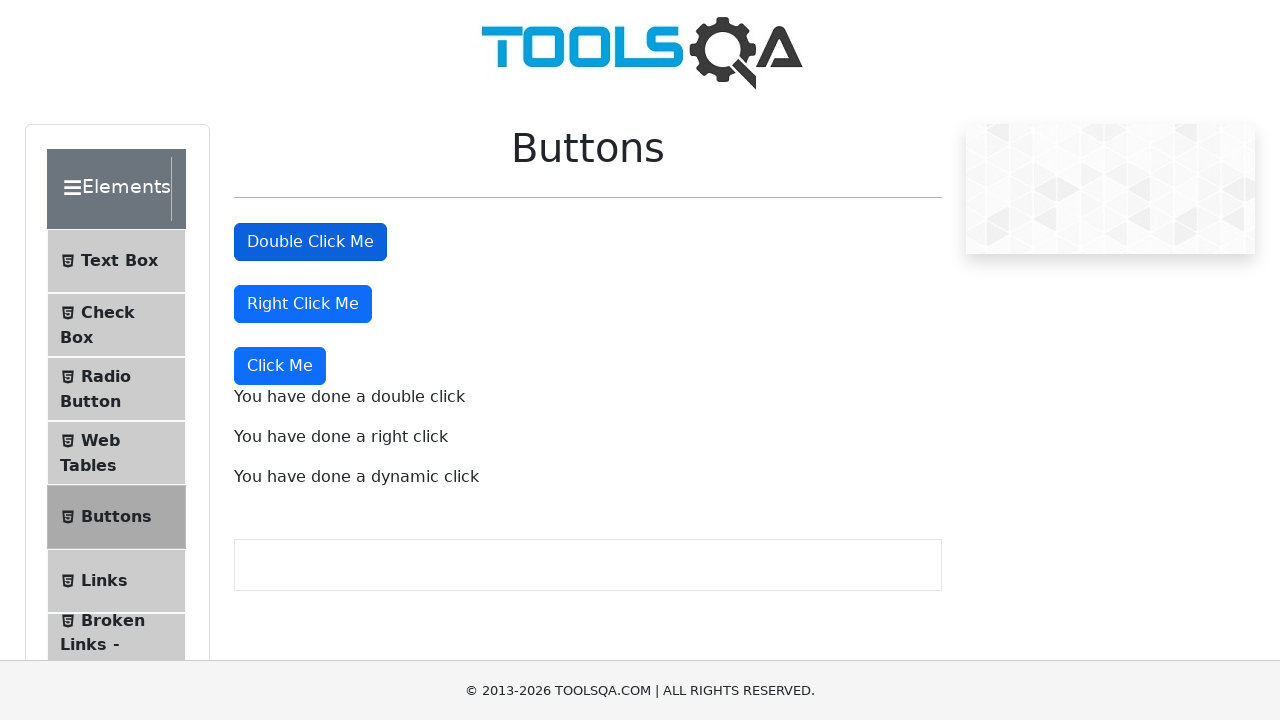

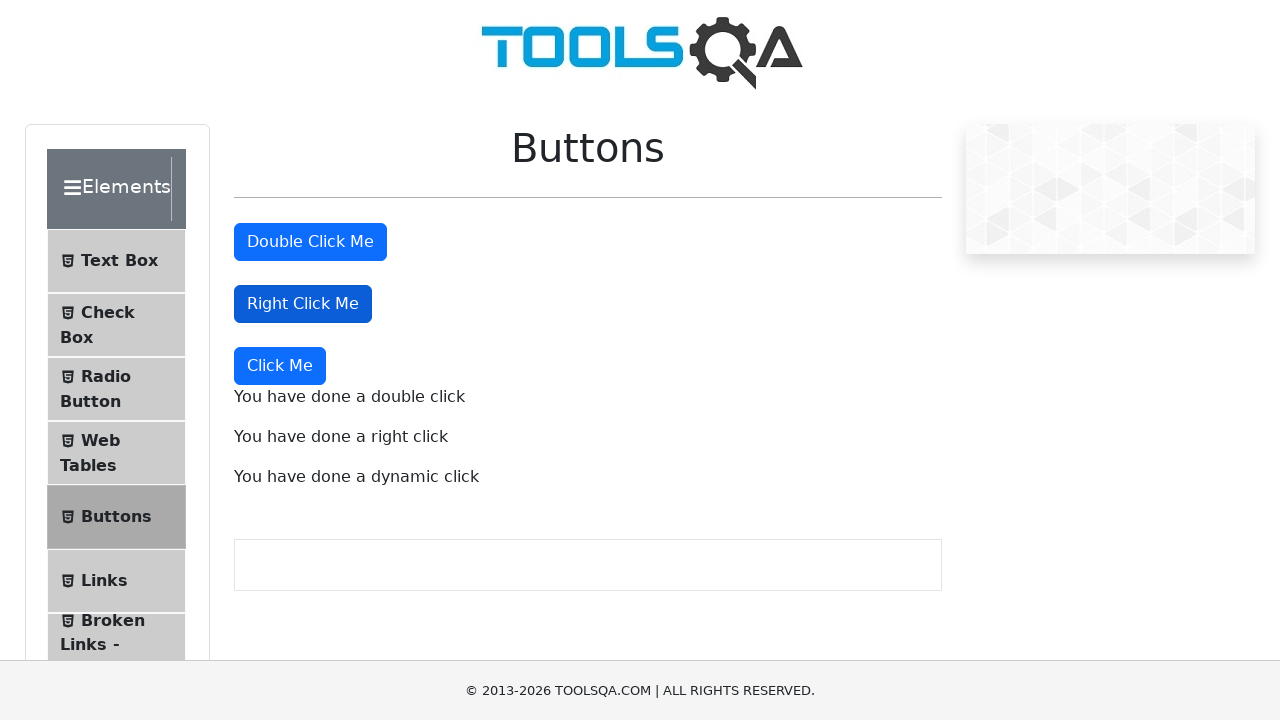